Tests a form submission that requires reading a hidden value from an element attribute, performing a mathematical calculation, filling the answer field, checking robot verification checkboxes, and submitting the form.

Starting URL: http://suninjuly.github.io/get_attribute.html

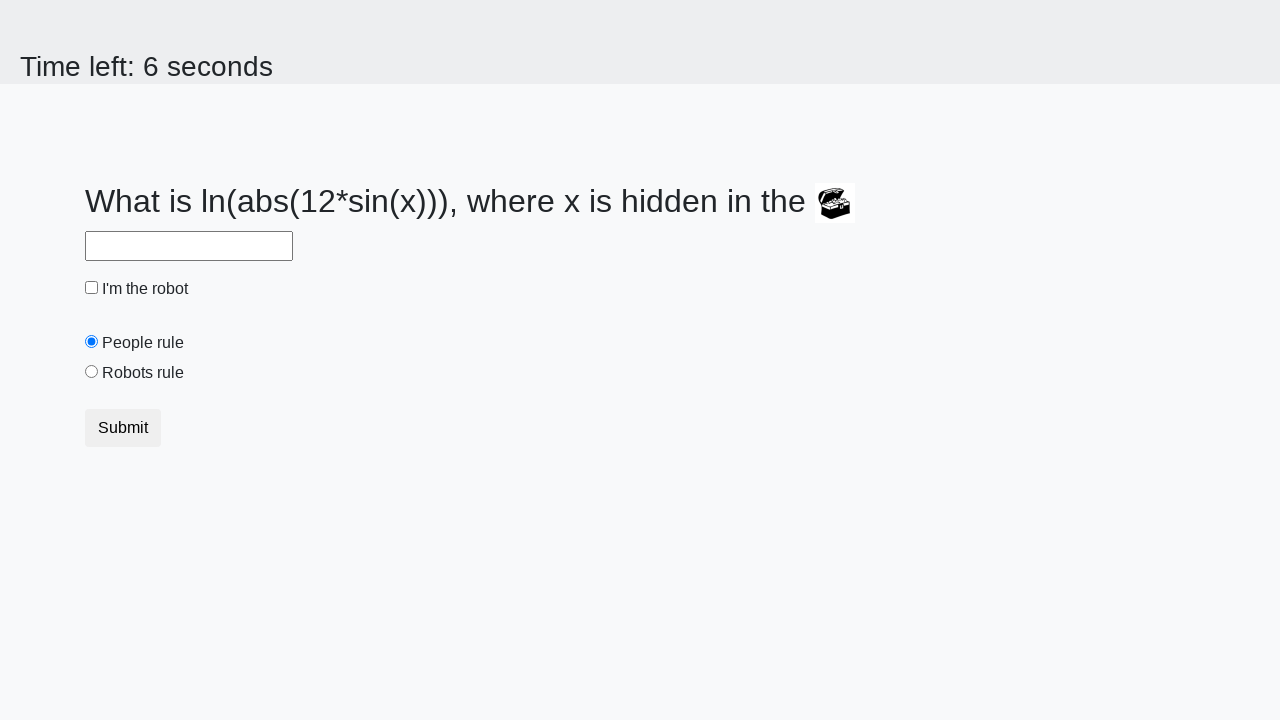

Located treasure element
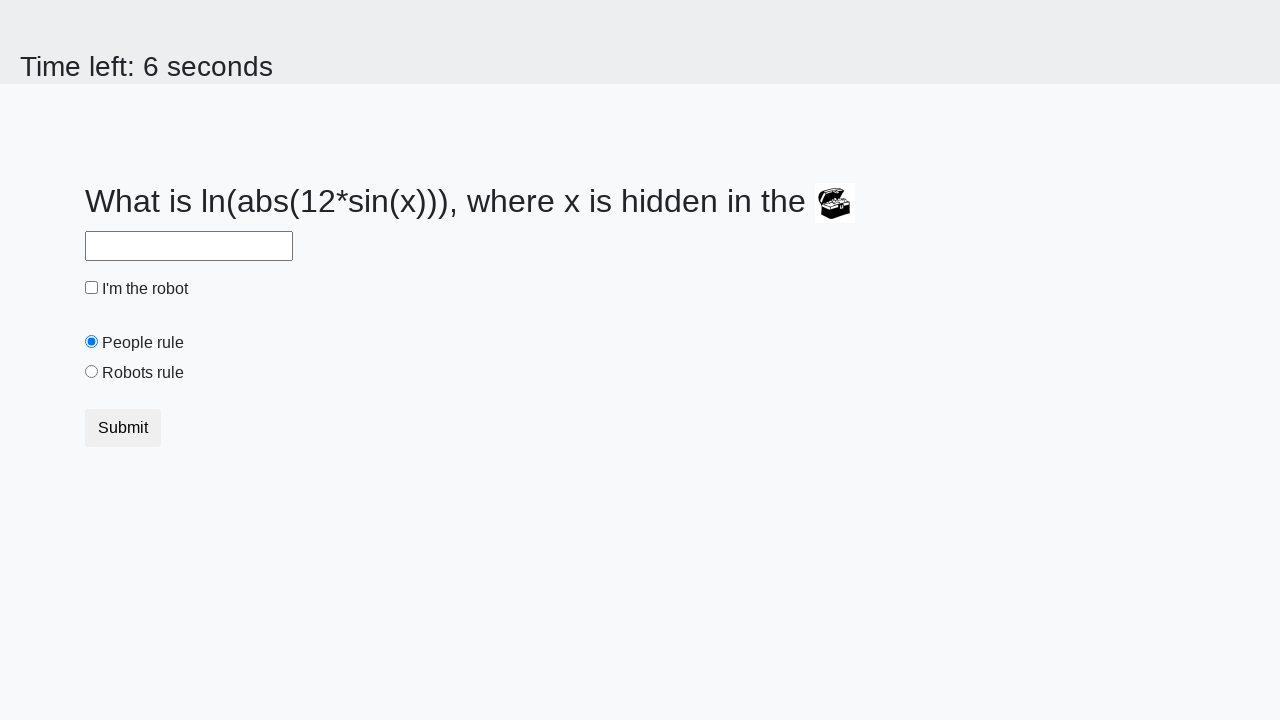

Retrieved hidden valuex attribute: 967
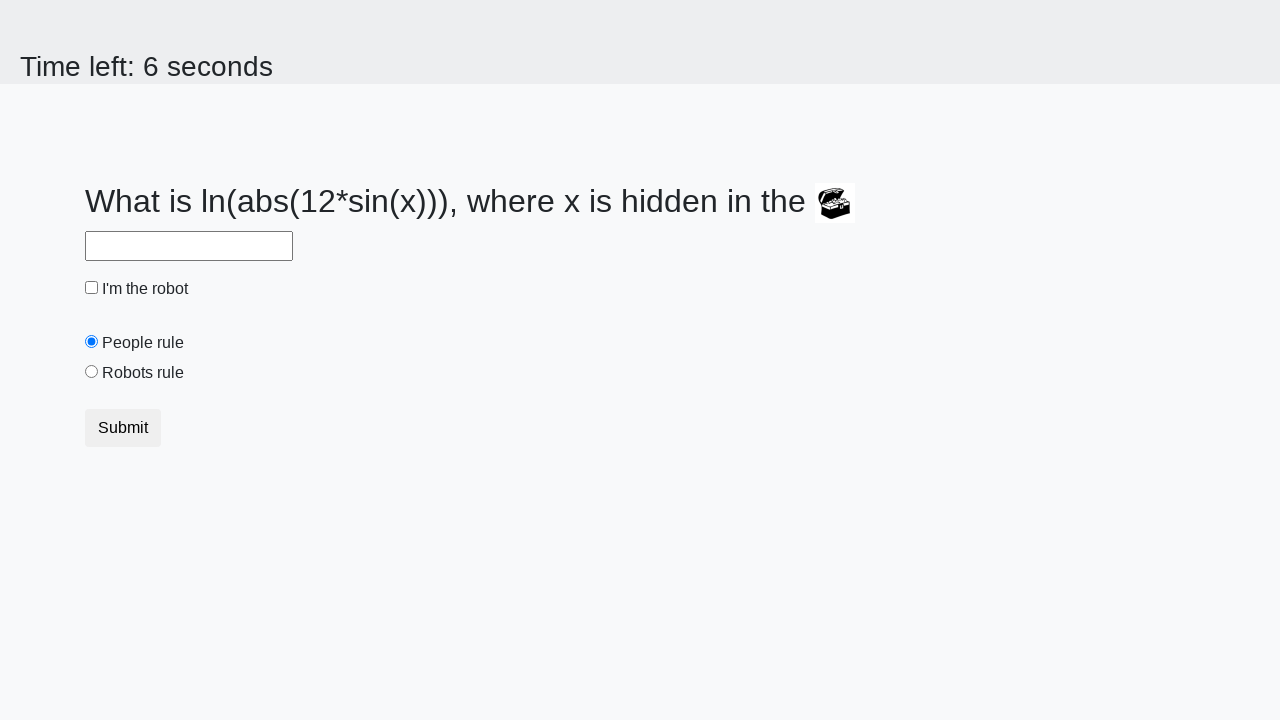

Calculated answer using formula log(|12*sin(x)|): 1.928574079270754
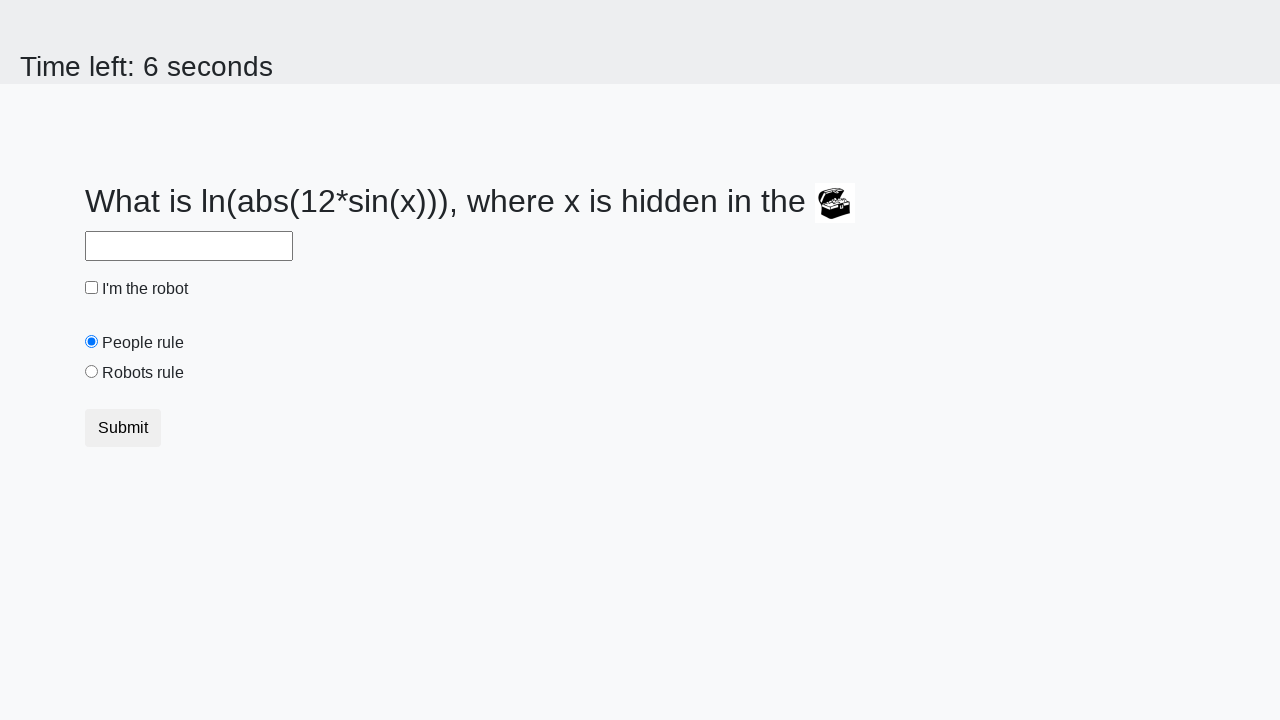

Filled answer field with calculated value: 1.928574079270754 on #answer
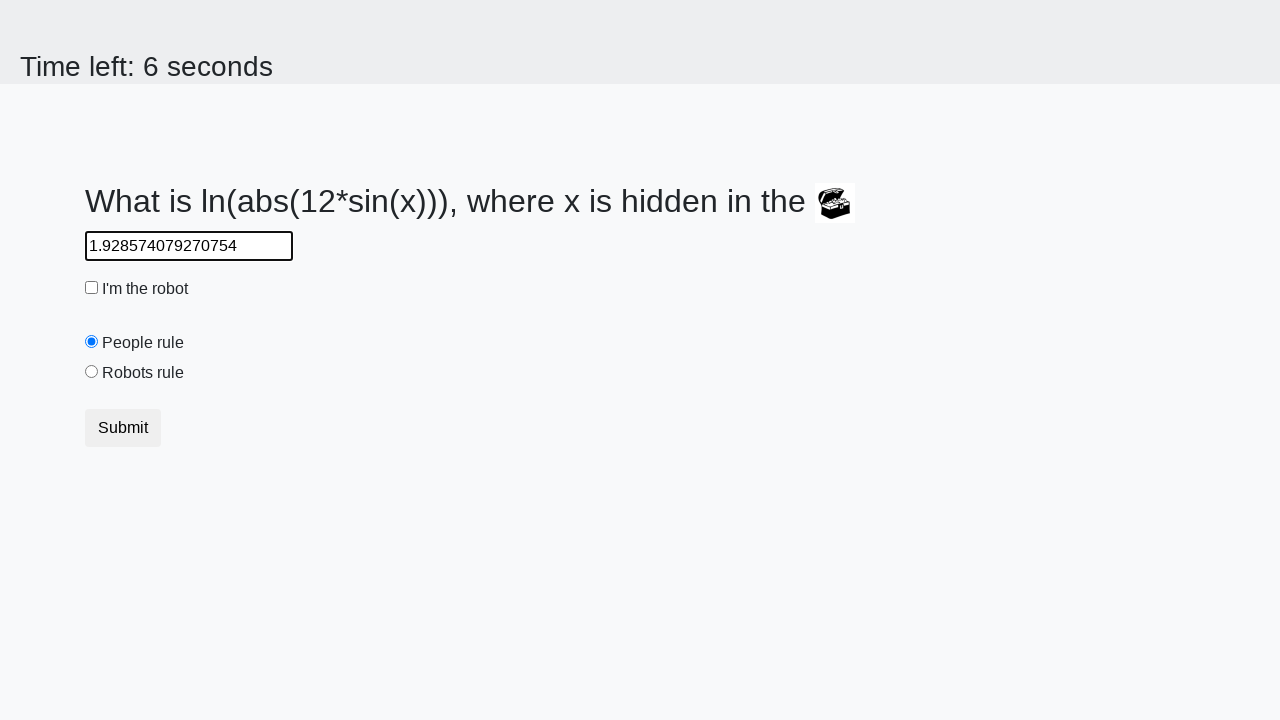

Clicked robot verification checkbox at (92, 288) on #robotCheckbox
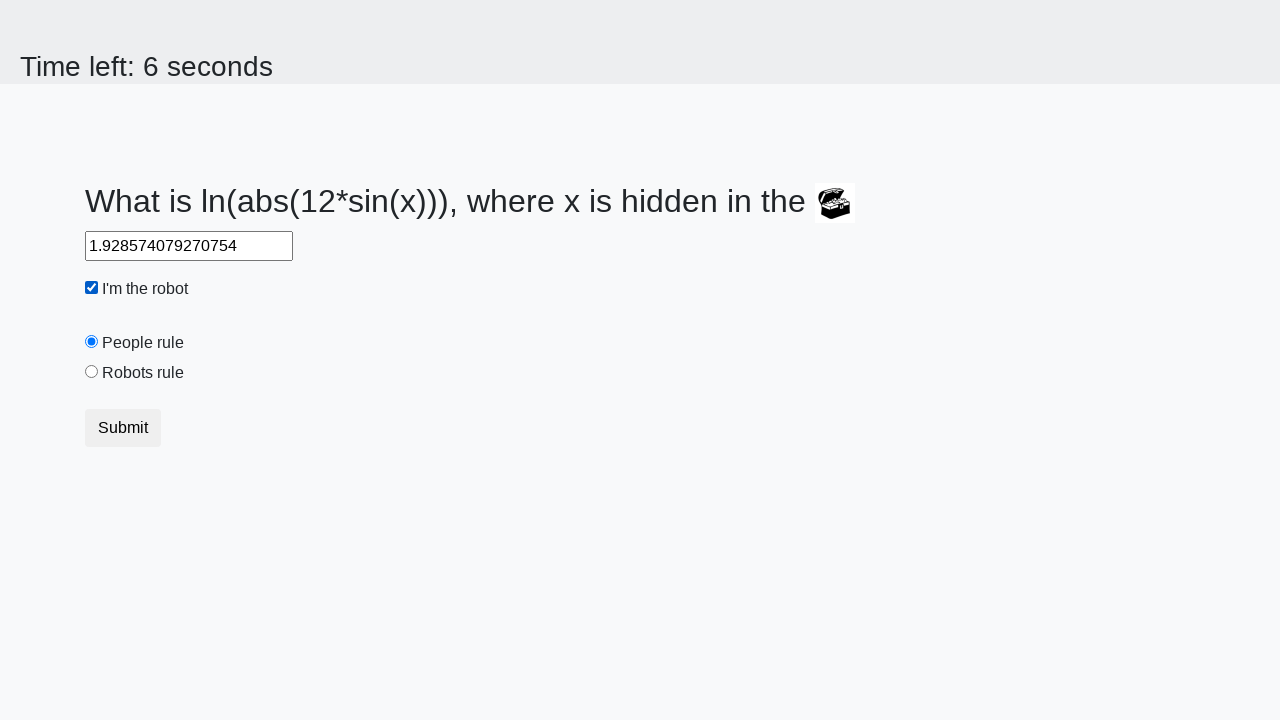

Clicked robots rule checkbox at (92, 372) on #robotsRule
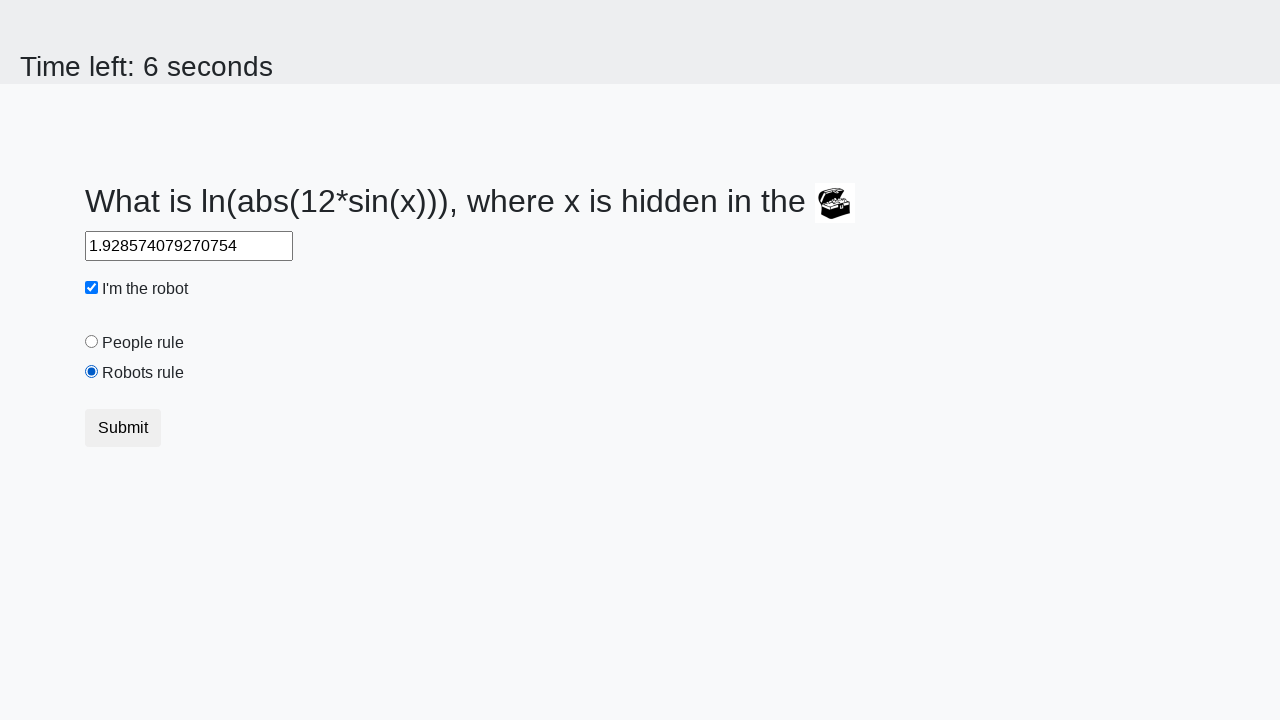

Clicked submit button to submit form at (123, 428) on button.btn
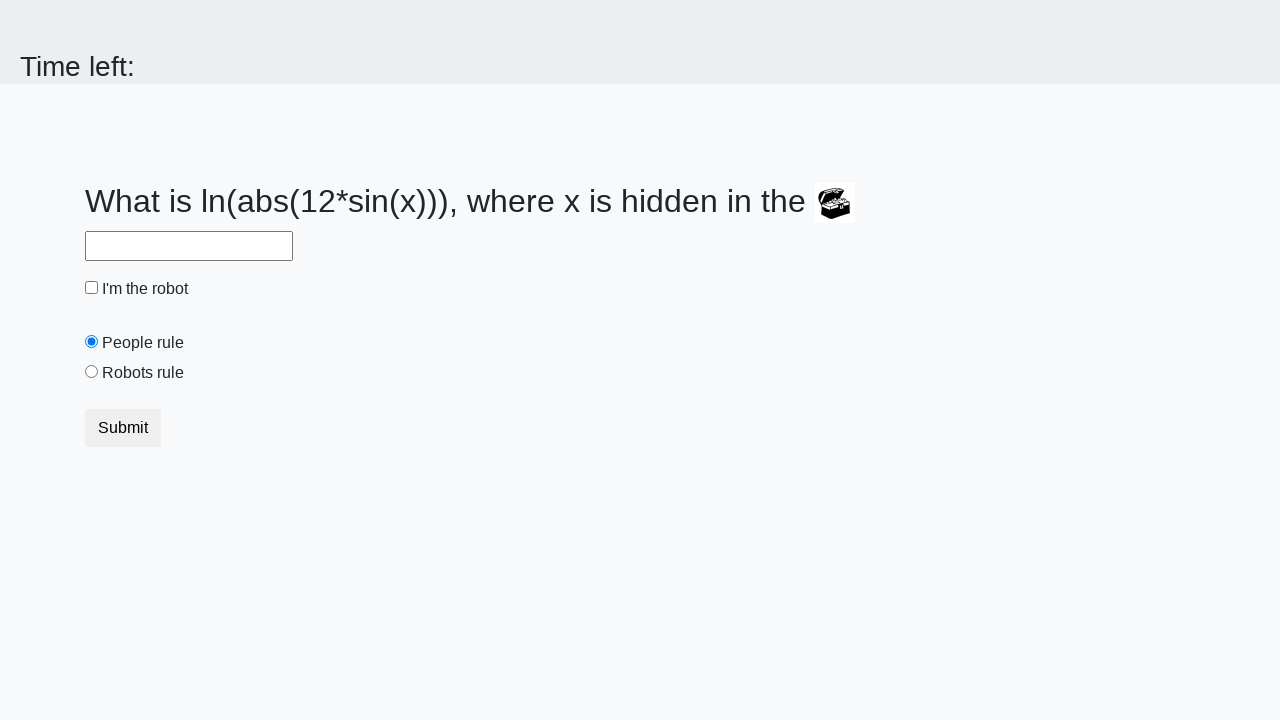

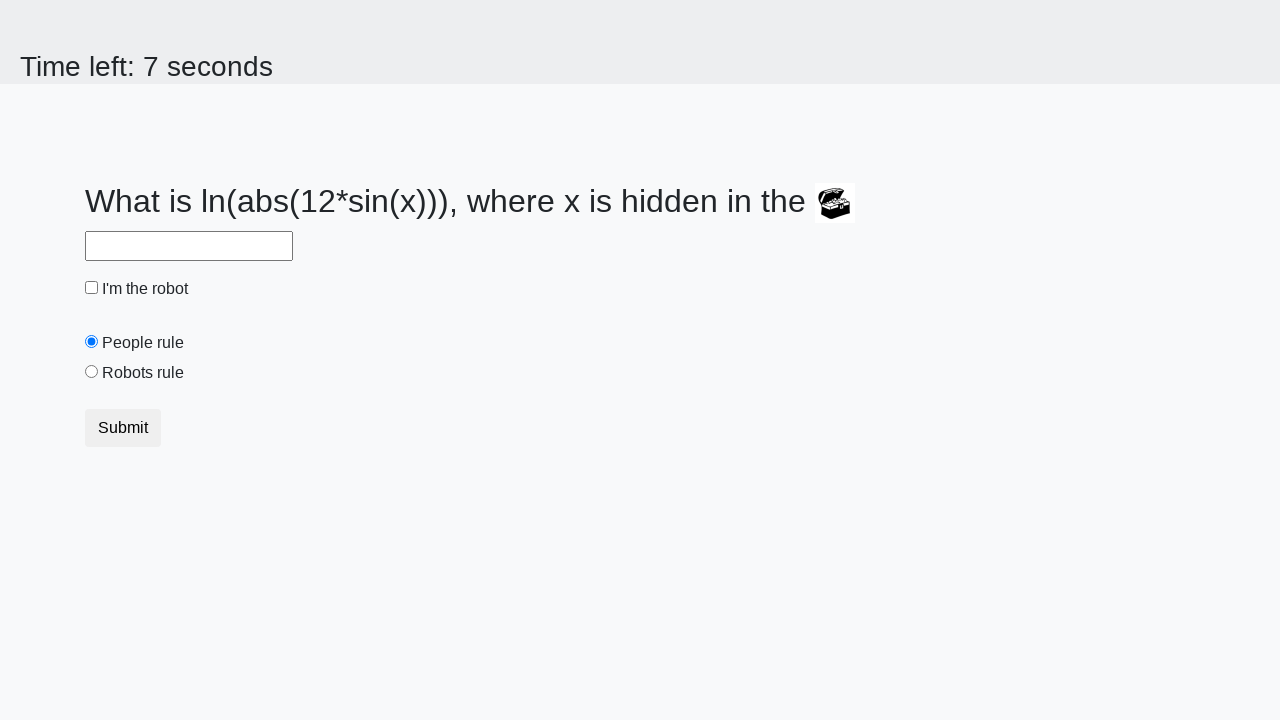